Tests dynamic controls using explicit waits by clicking Remove button, waiting for "It's gone!" message, then clicking Add button and waiting for "It's back!" message

Starting URL: https://the-internet.herokuapp.com/dynamic_controls

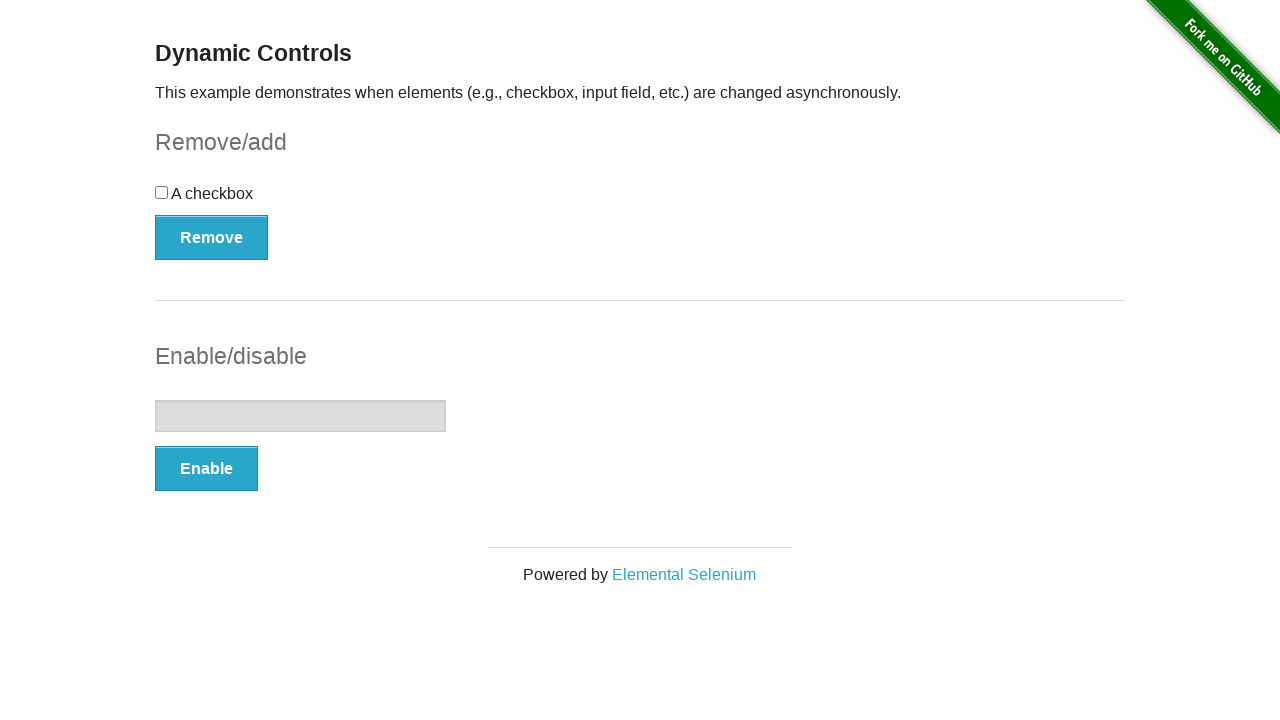

Clicked Remove button at (212, 237) on xpath=//*[text()='Remove']
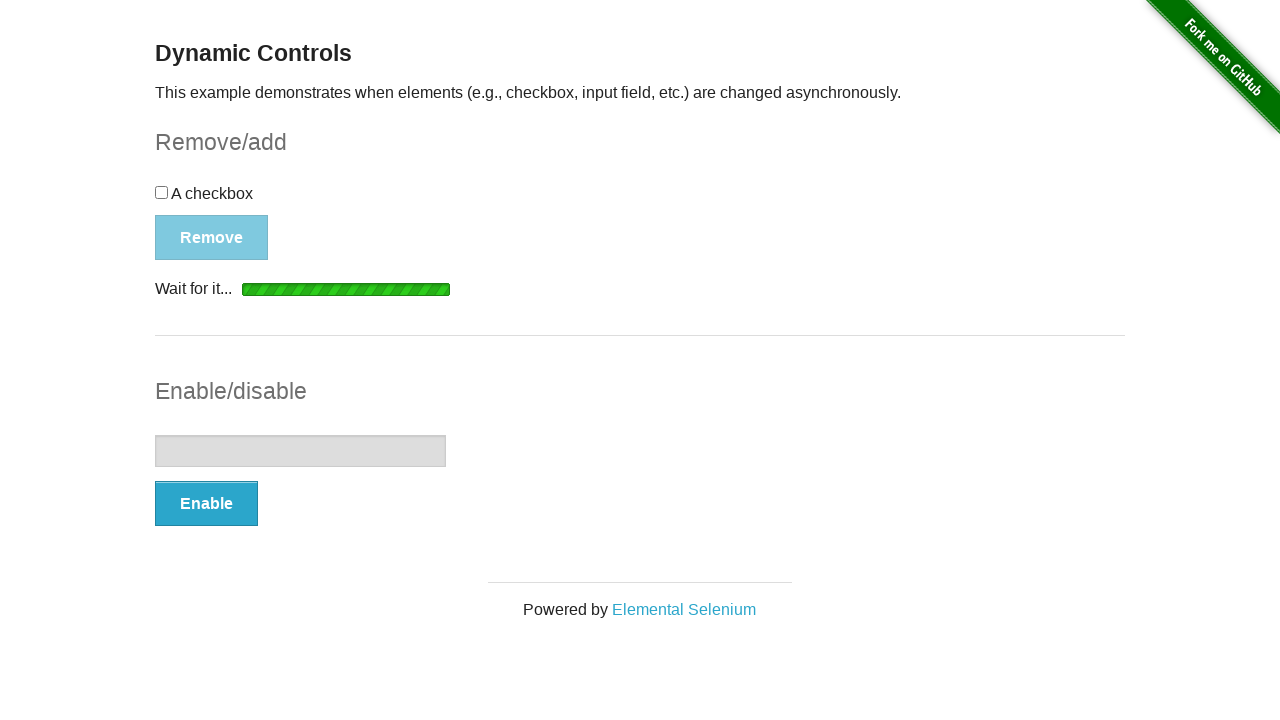

Waited for 'It's gone!' message to be visible
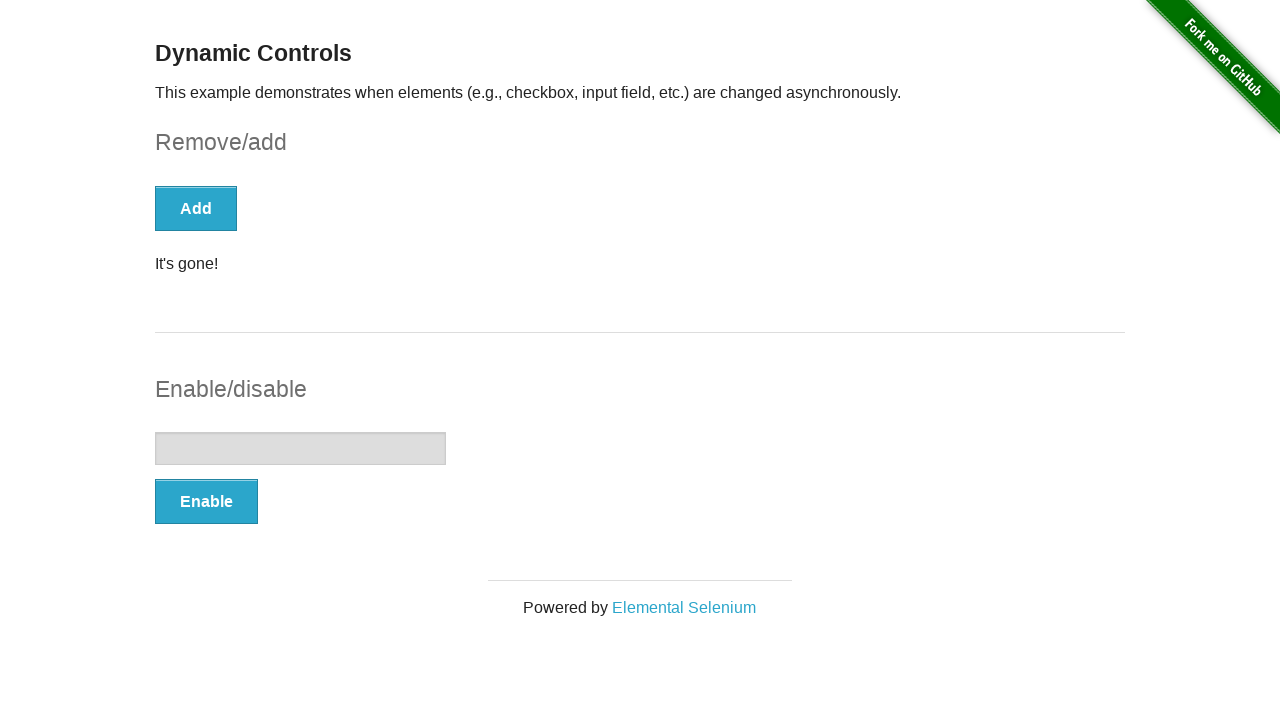

Verified 'It's gone!' message is visible
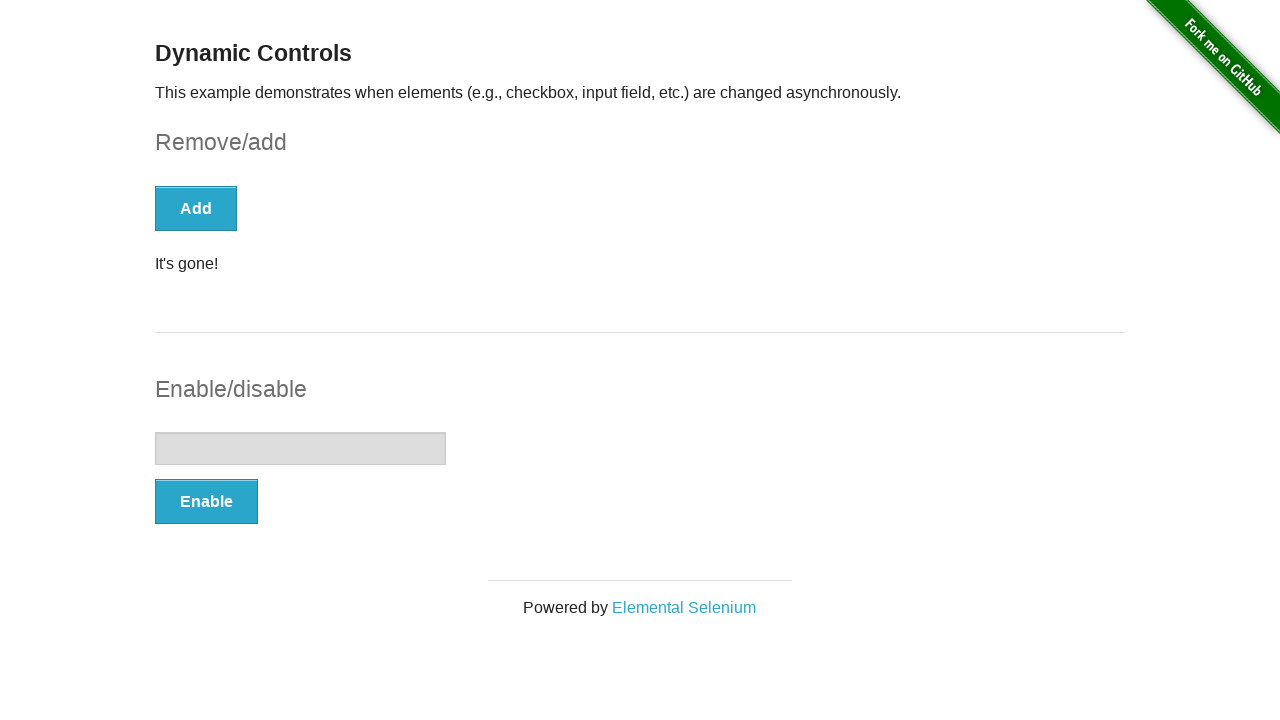

Clicked Add button at (196, 208) on xpath=//*[text()='Add']
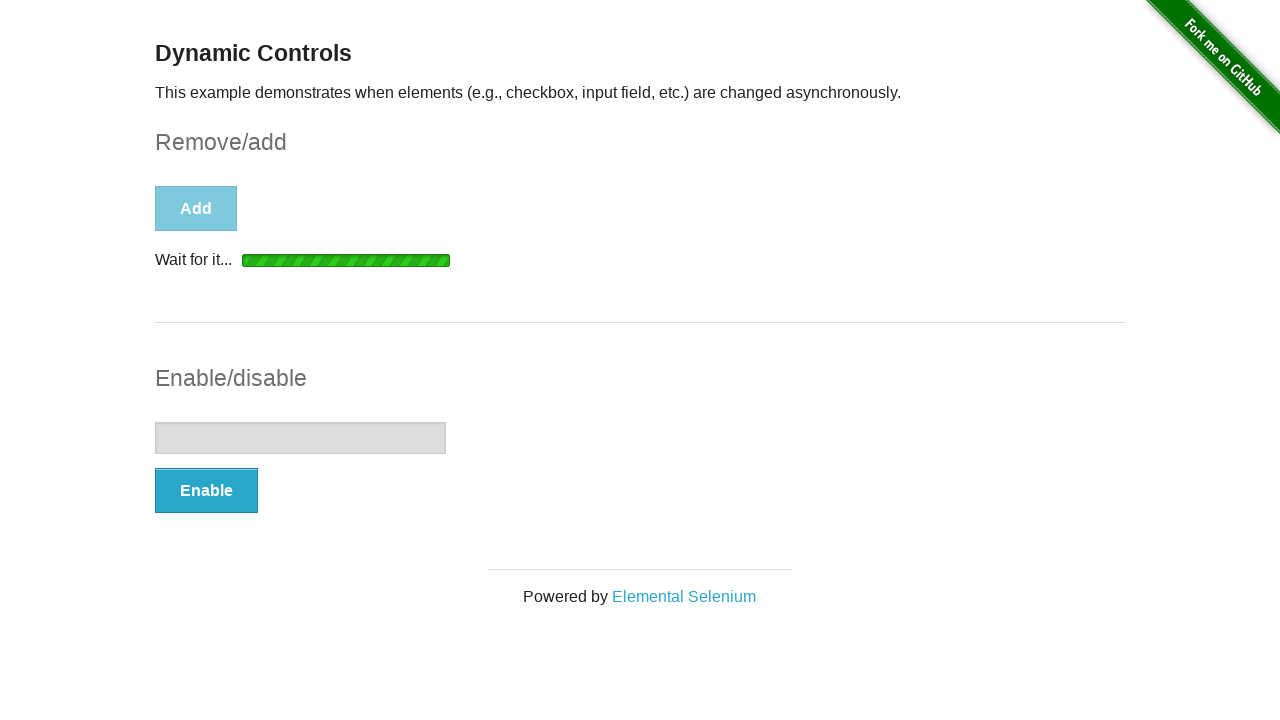

Waited for 'It's back!' message to be visible
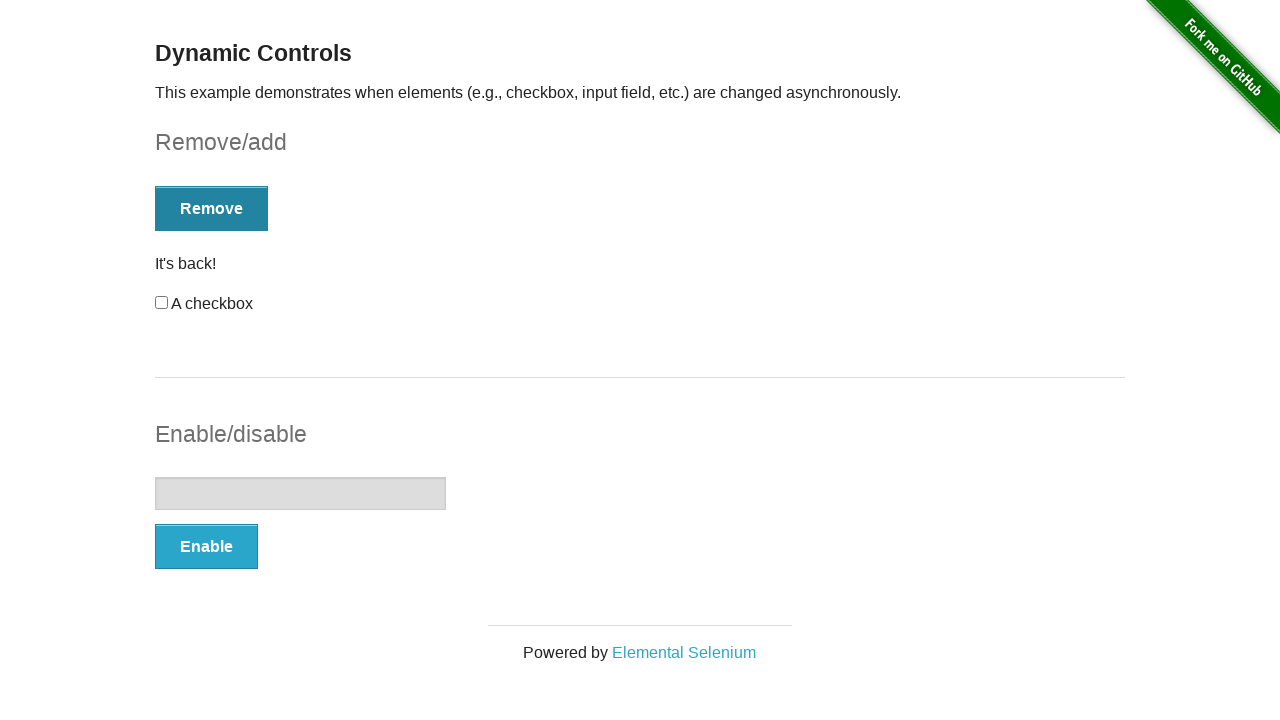

Verified 'It's back!' message is visible
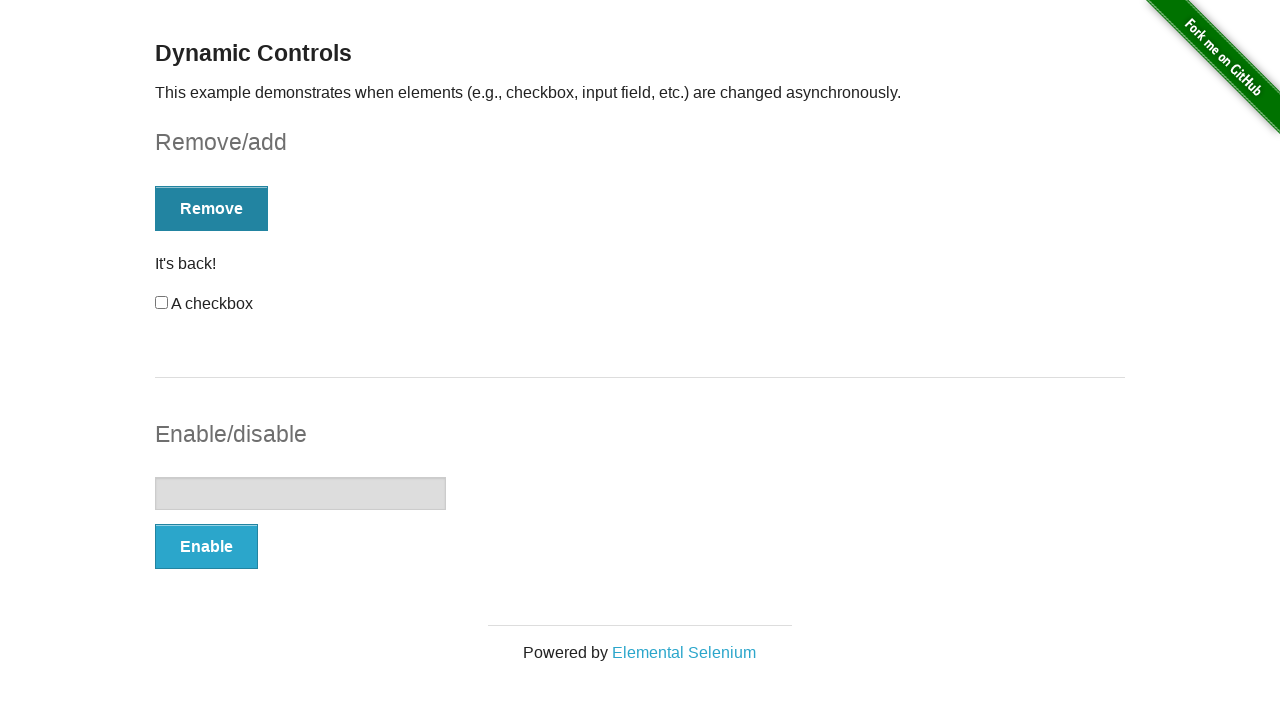

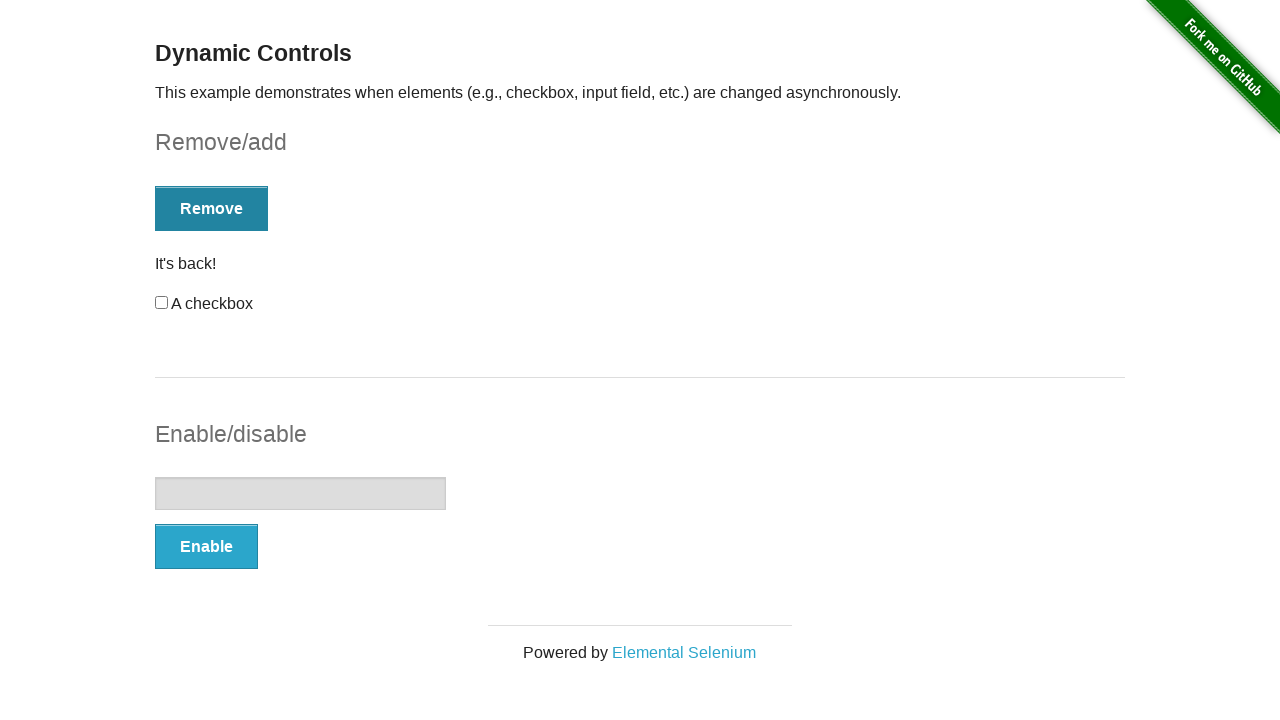